Tests registration form submission by filling in first name, last name, and email fields, then submitting the form

Starting URL: http://suninjuly.github.io/registration1.html

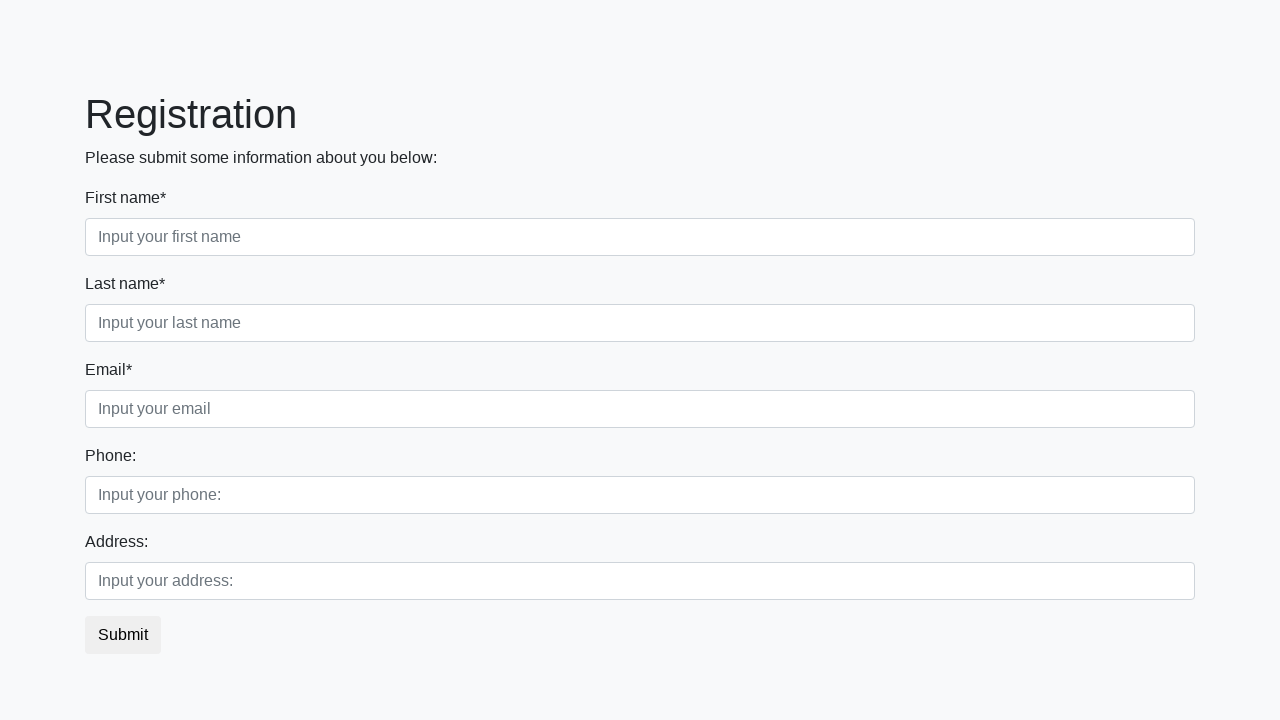

Filled first name field with 'John' on //div[@class='first_block']//div[@class='form-group first_class']//input
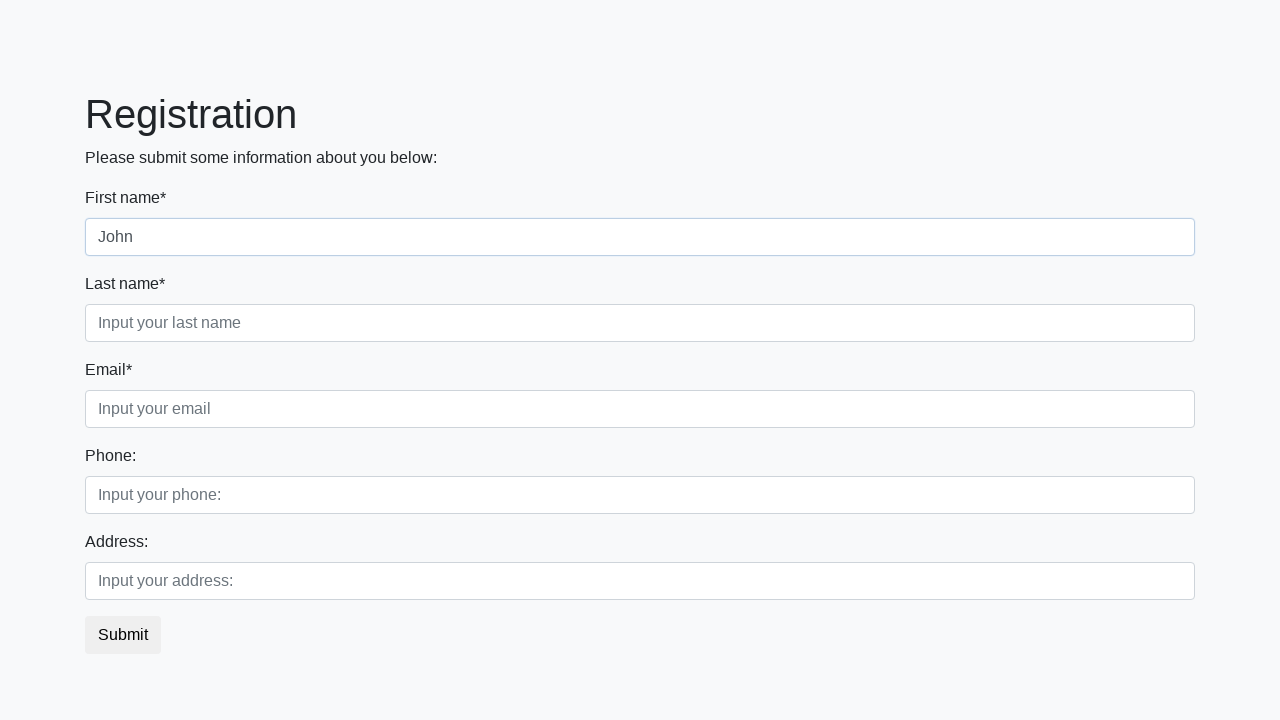

Filled last name field with 'Smith' on //div[@class='first_block']//div[@class='form-group second_class']//input
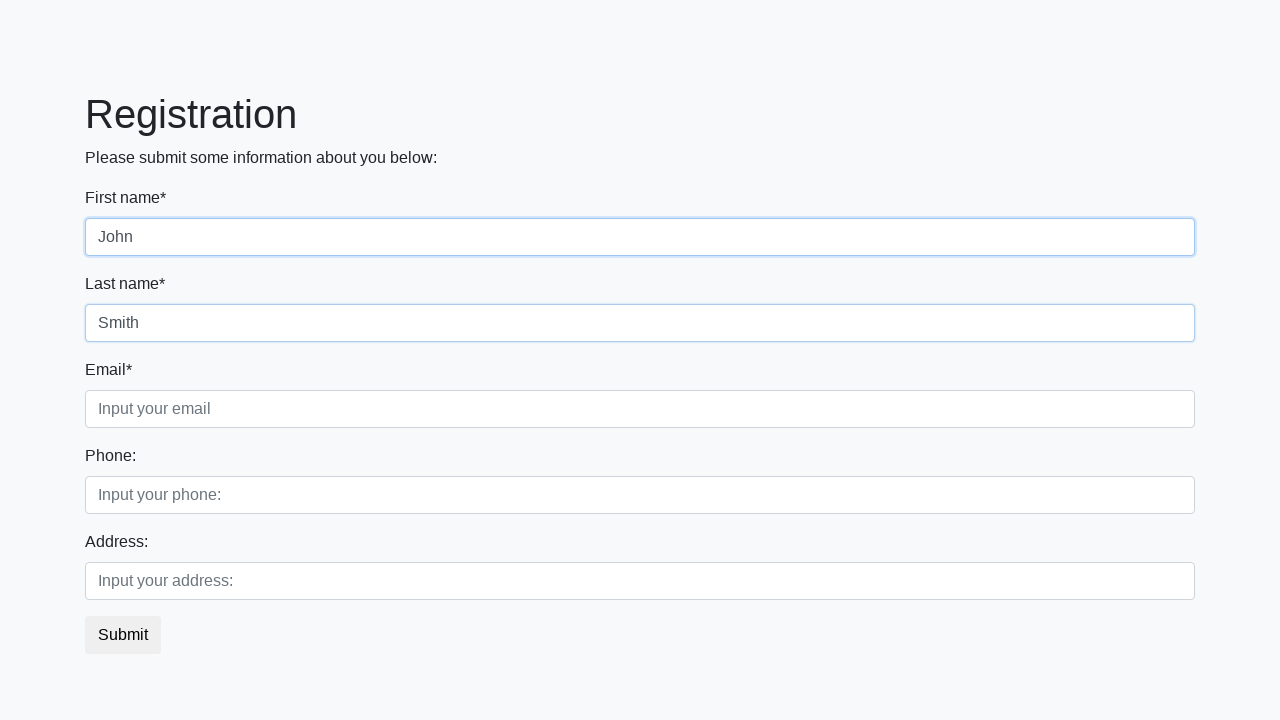

Filled email field with 'johnsmith@example.com' on //div[@class='first_block']//div[@class='form-group third_class']//input
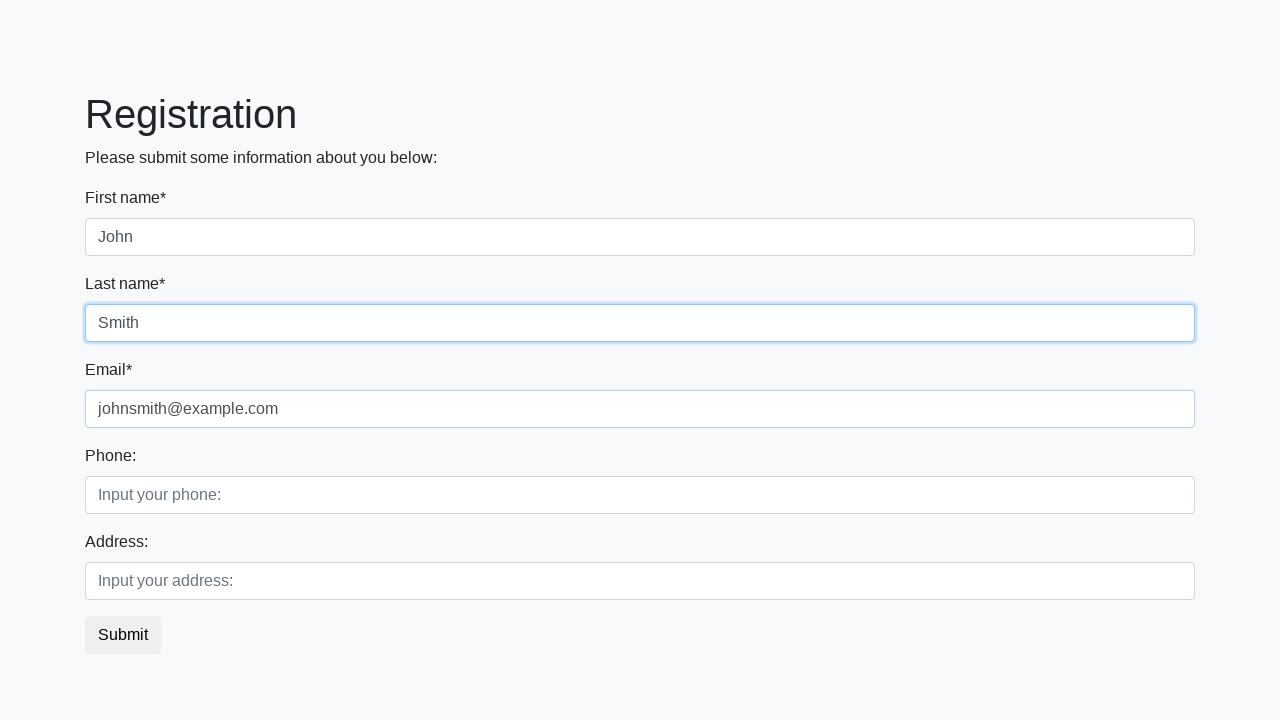

Clicked submit button to submit registration form at (123, 635) on button.btn
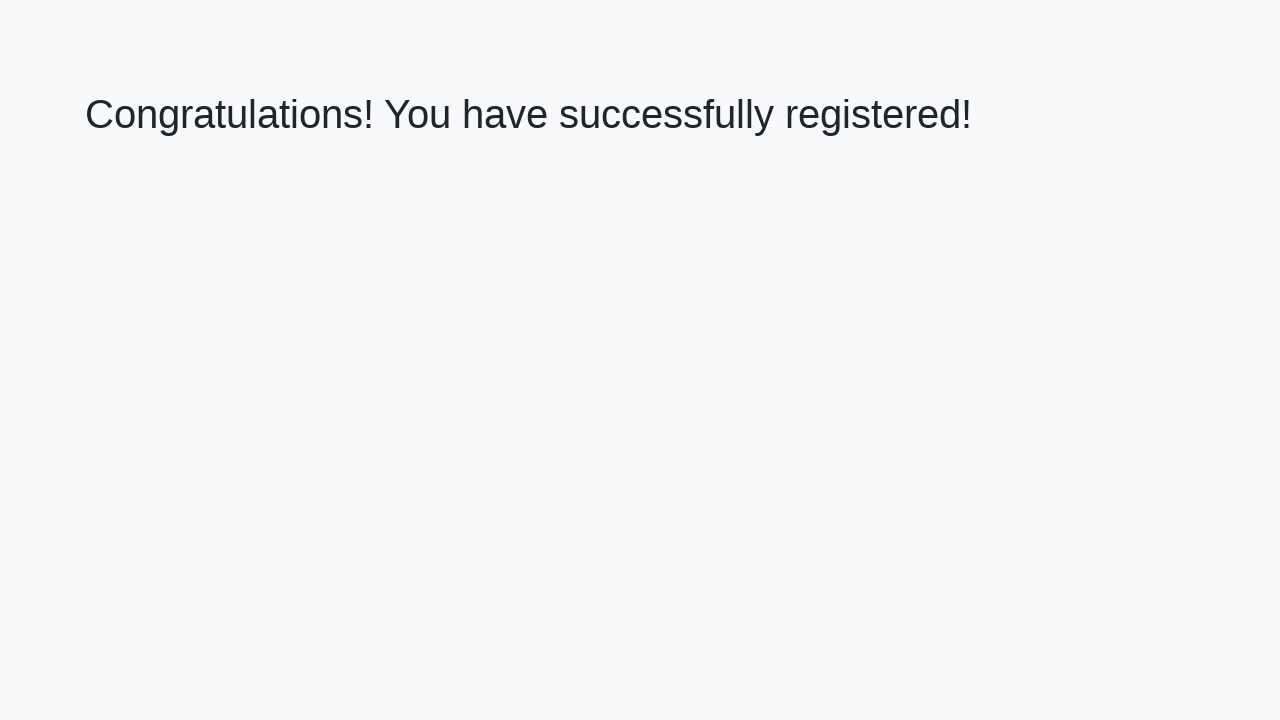

Registration form submitted successfully and success message appeared
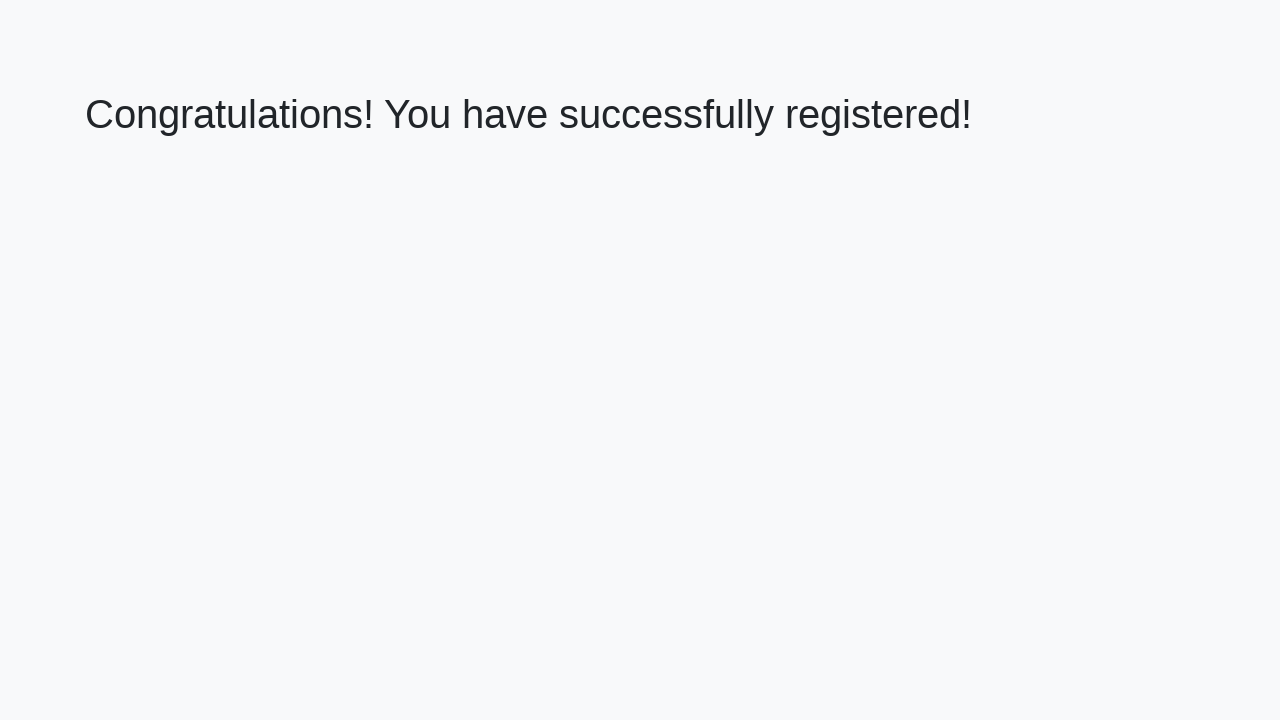

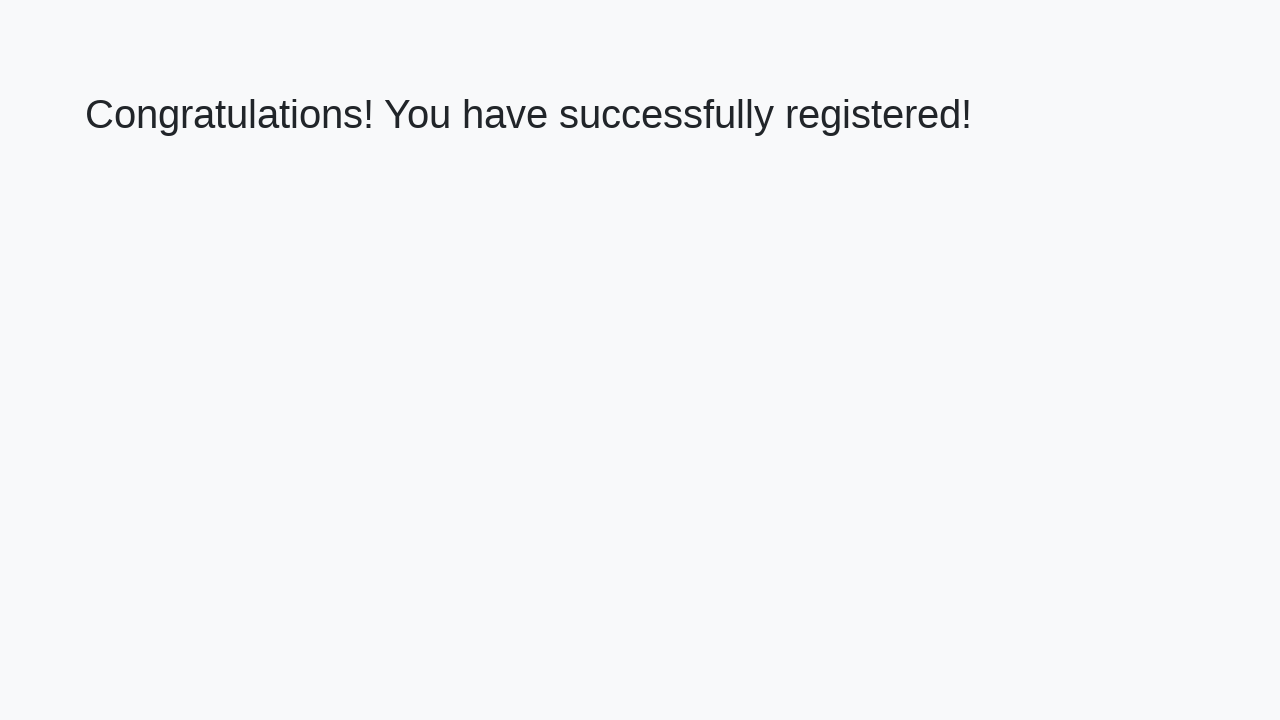